Tests drag and drop functionality on jQuery UI demo page by dragging an element and dropping it onto a target area

Starting URL: https://jqueryui.com/droppable/

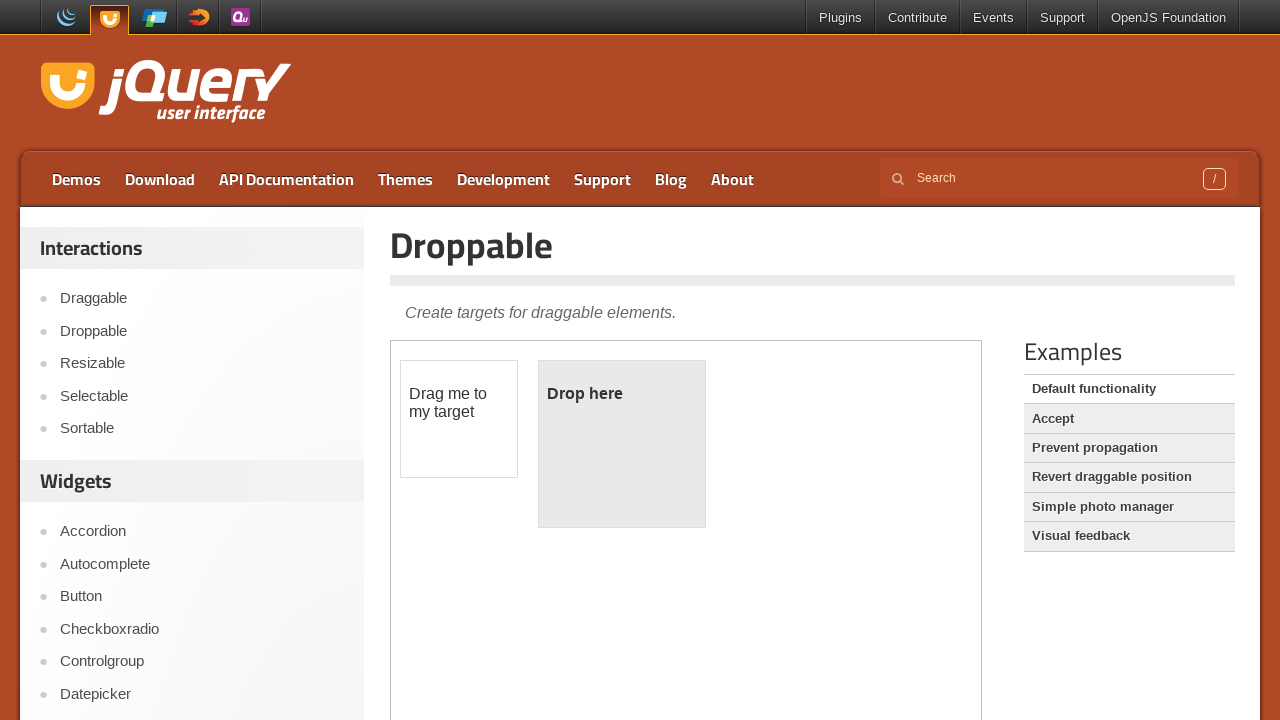

Navigated to jQuery UI droppable demo page
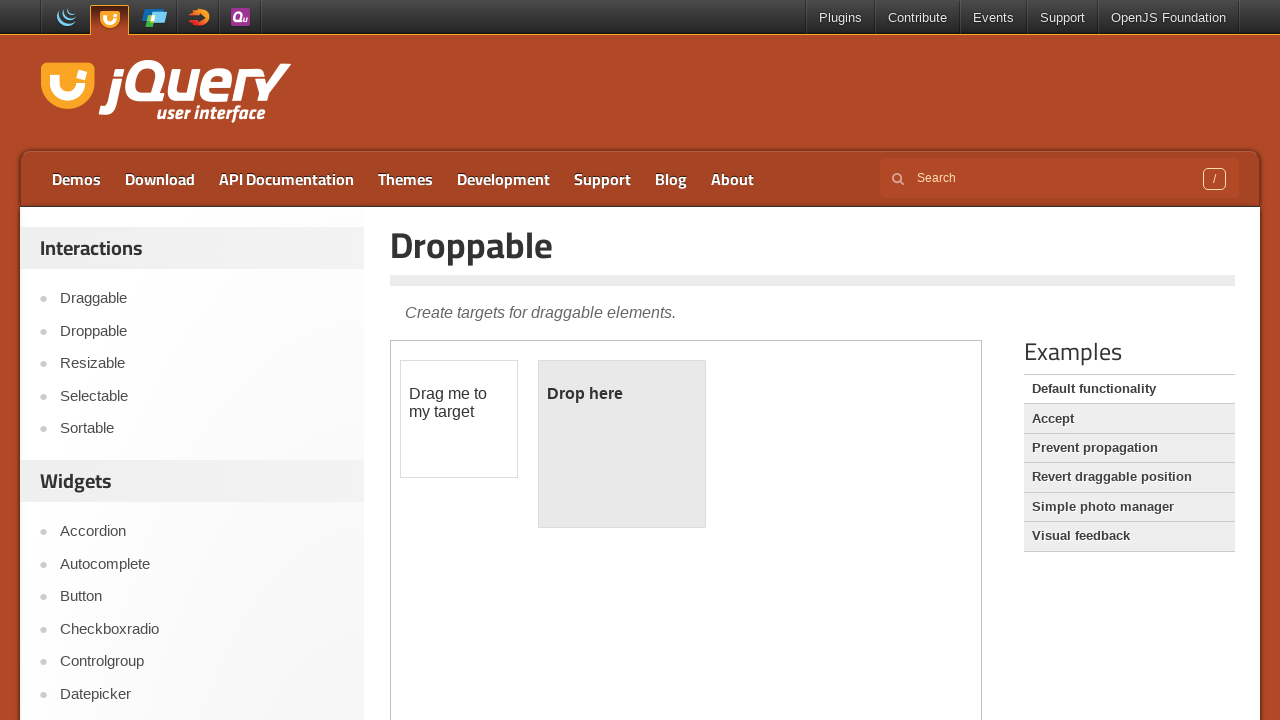

Located the demo iframe
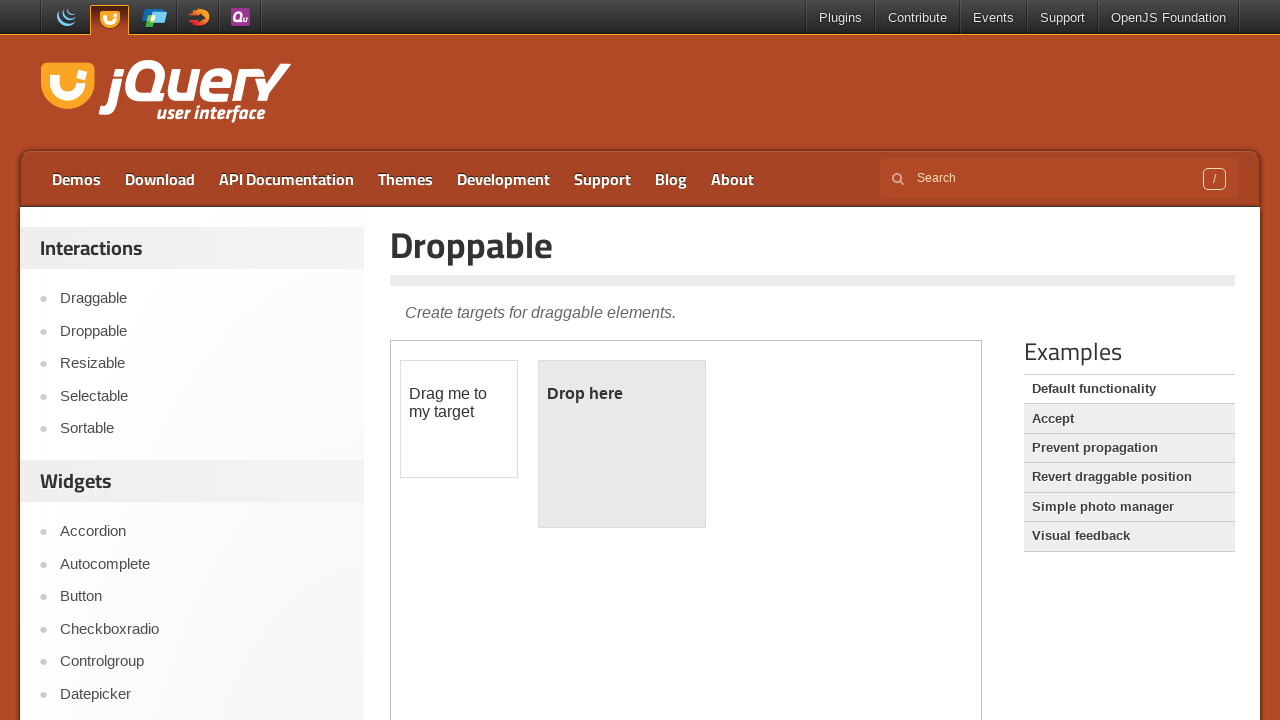

Located the draggable element
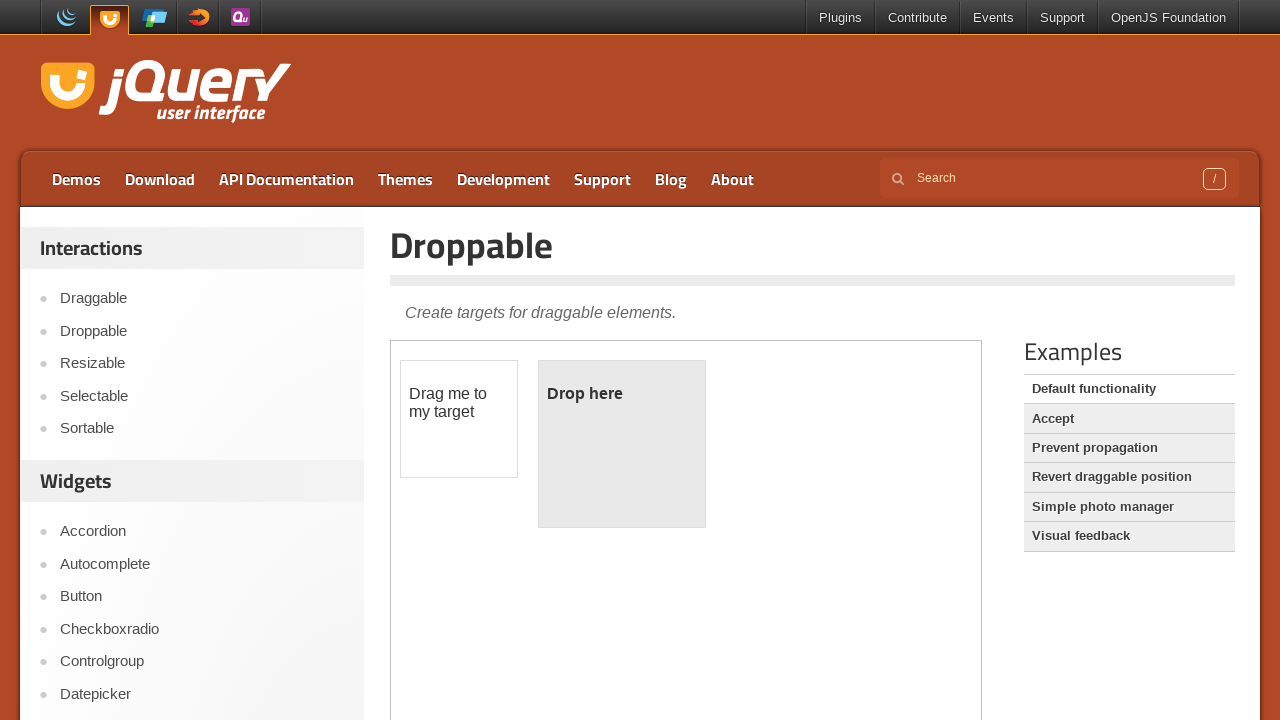

Located the droppable target element
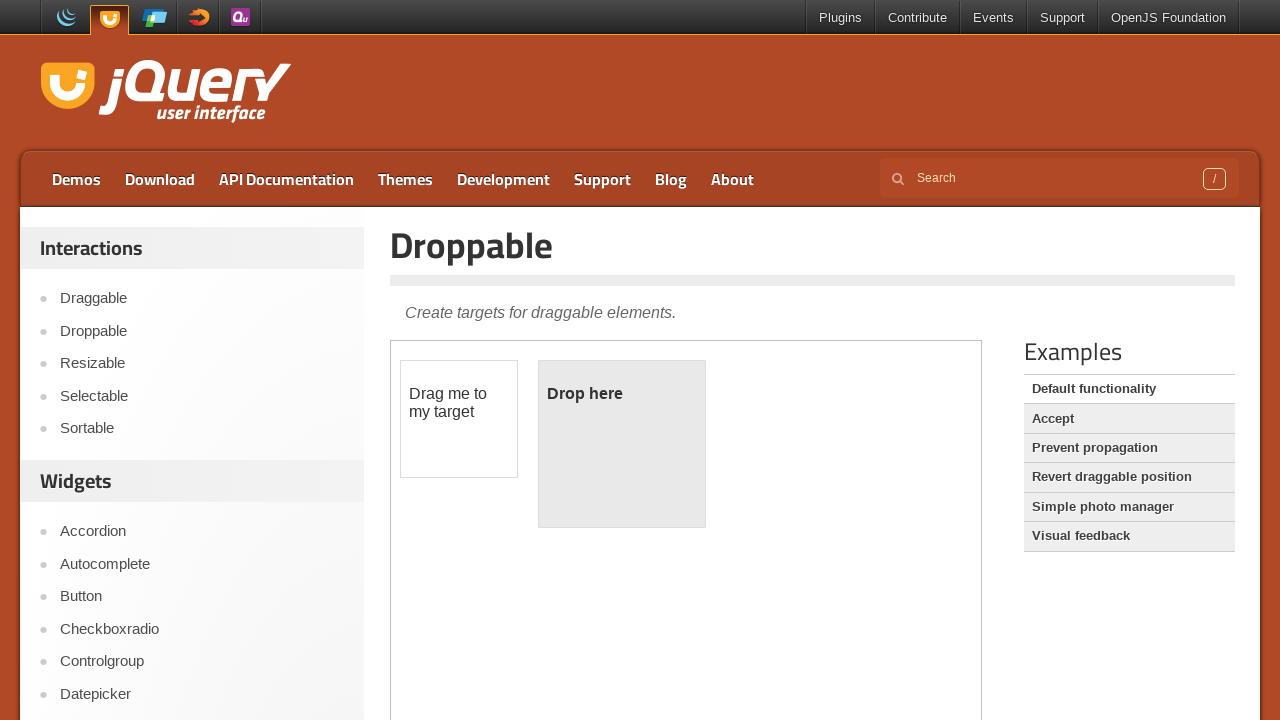

Dragged element onto the droppable target area at (622, 444)
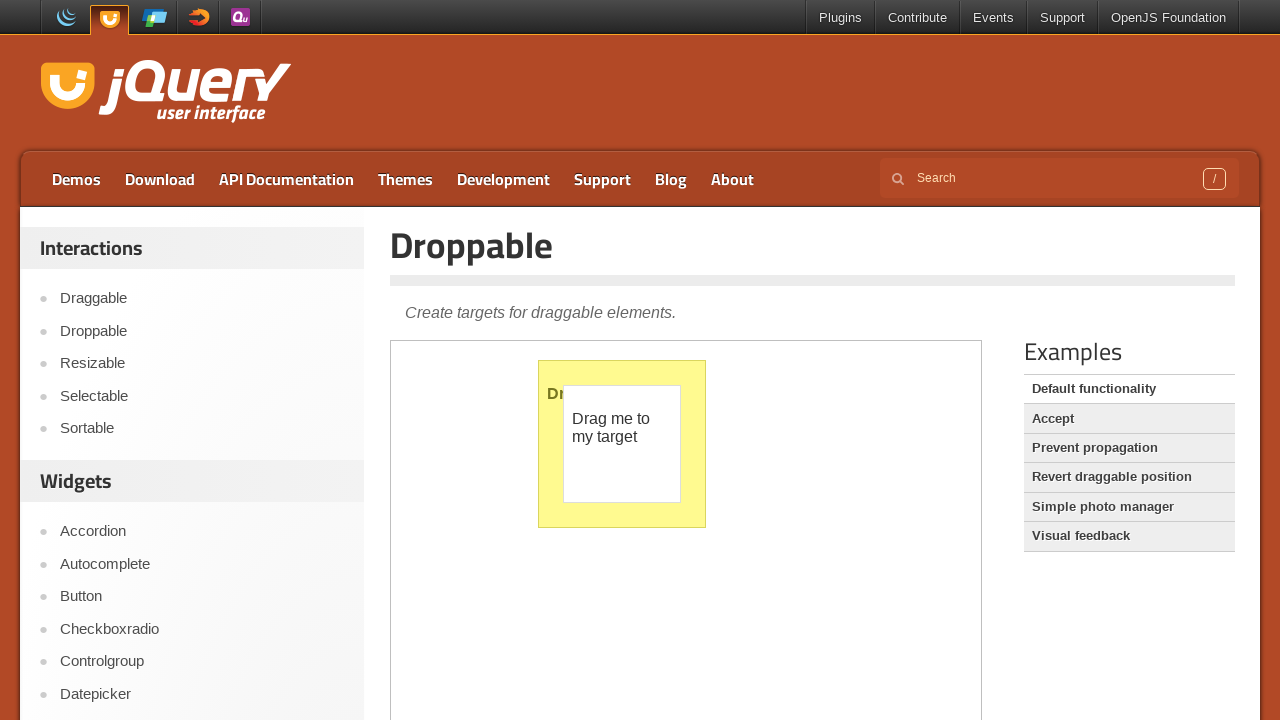

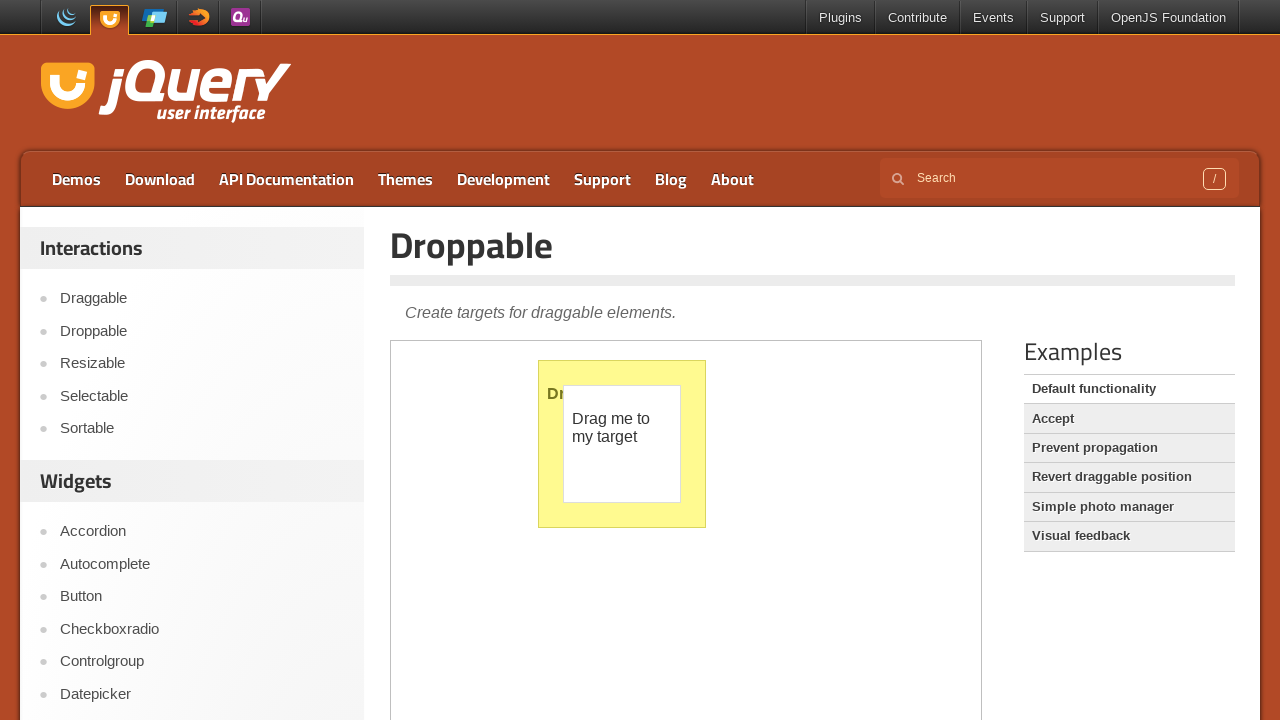